Tests auto-suggest dropdown functionality by typing a partial country name and selecting the matching option from the suggestions list

Starting URL: https://rahulshettyacademy.com/dropdownsPractise/

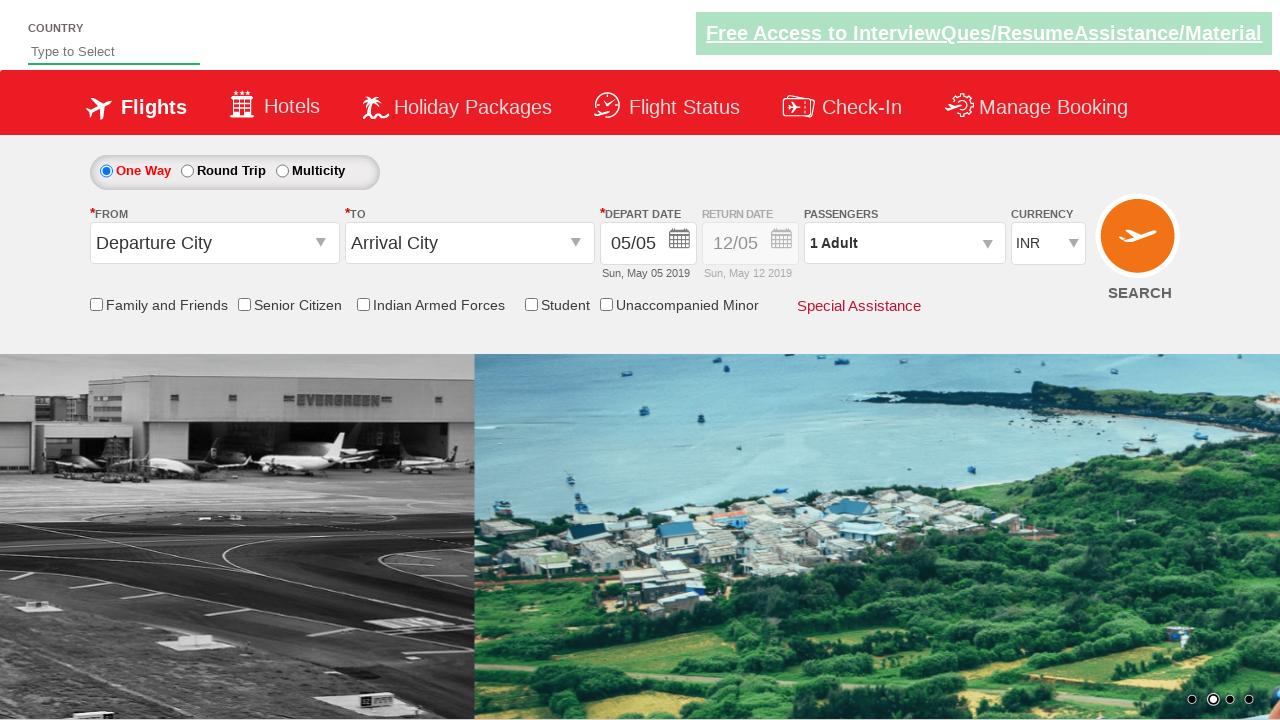

Navigated to dropdown practice page
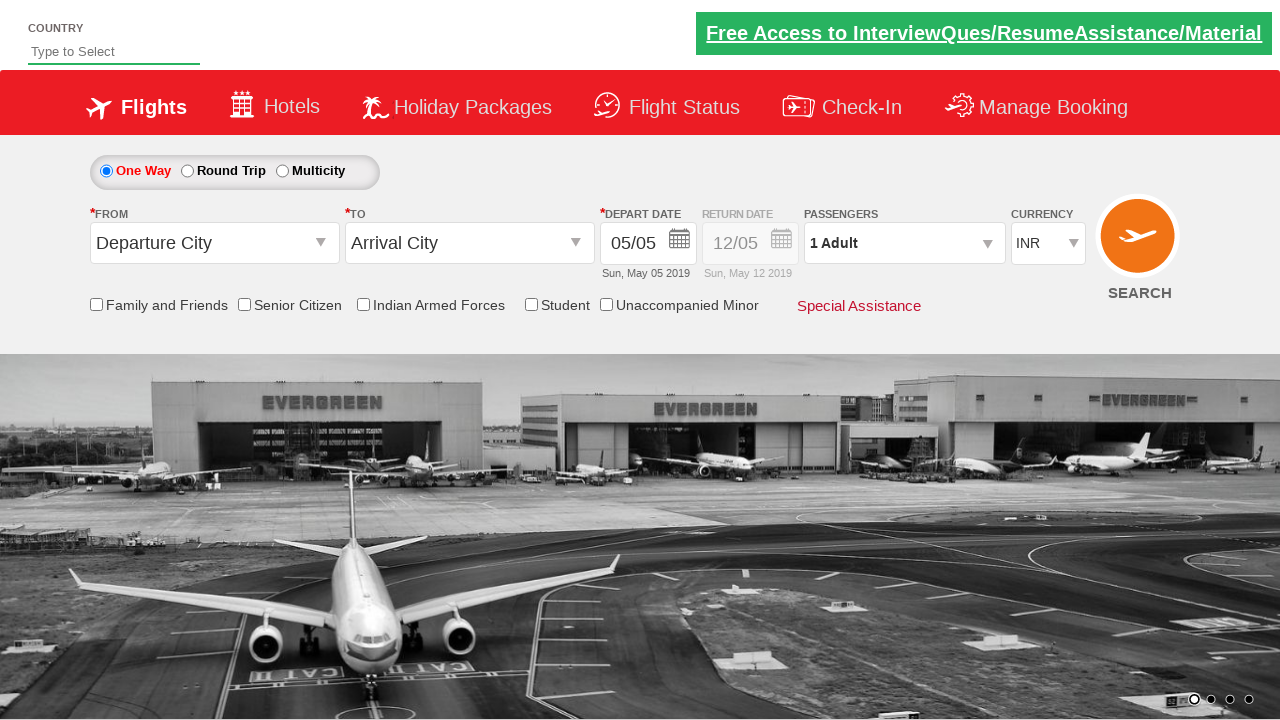

Typed 'Ind' in autosuggest field to trigger suggestions on #autosuggest
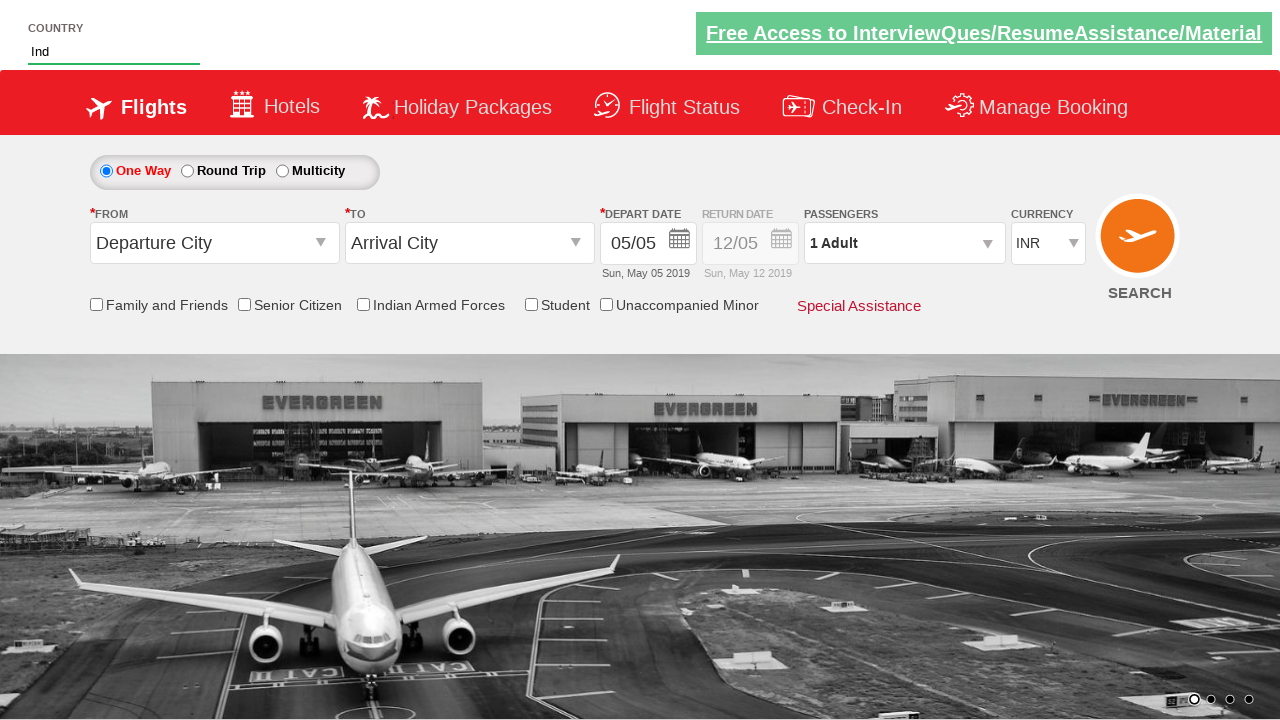

Autosuggest dropdown appeared with matching options
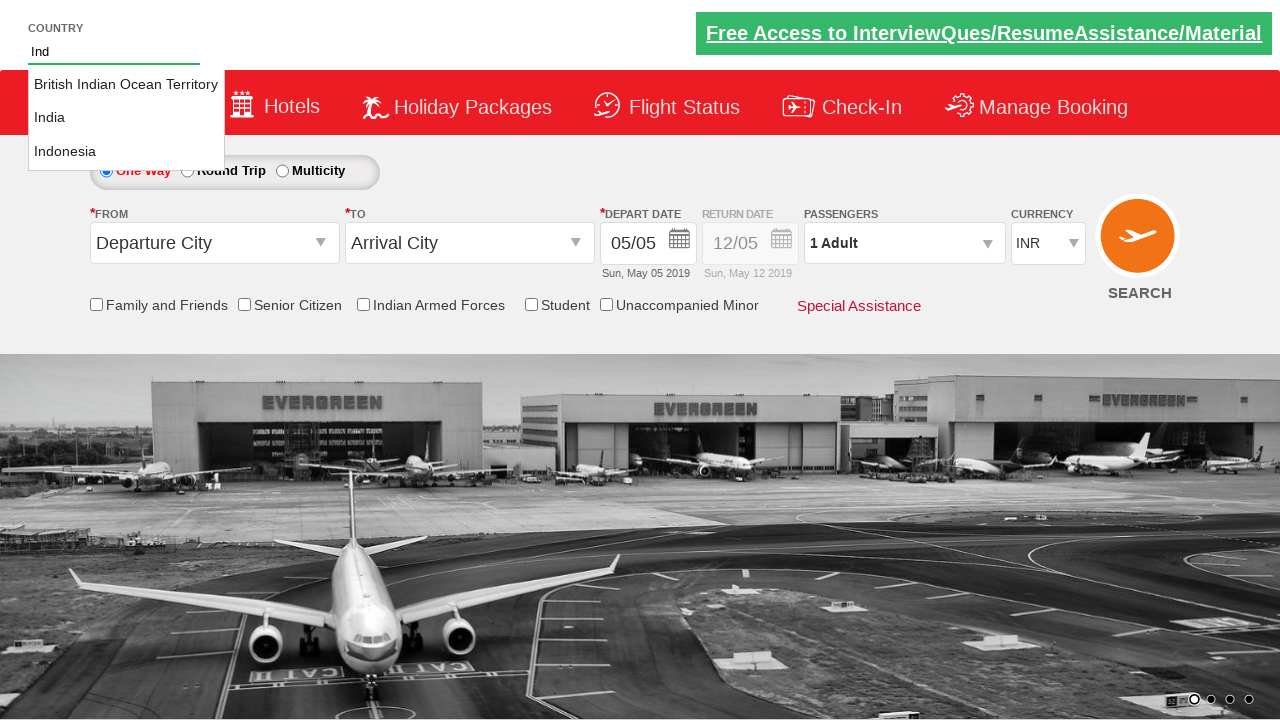

Selected 'India' from the autosuggest dropdown at (126, 118) on li.ui-menu-item >> nth=1
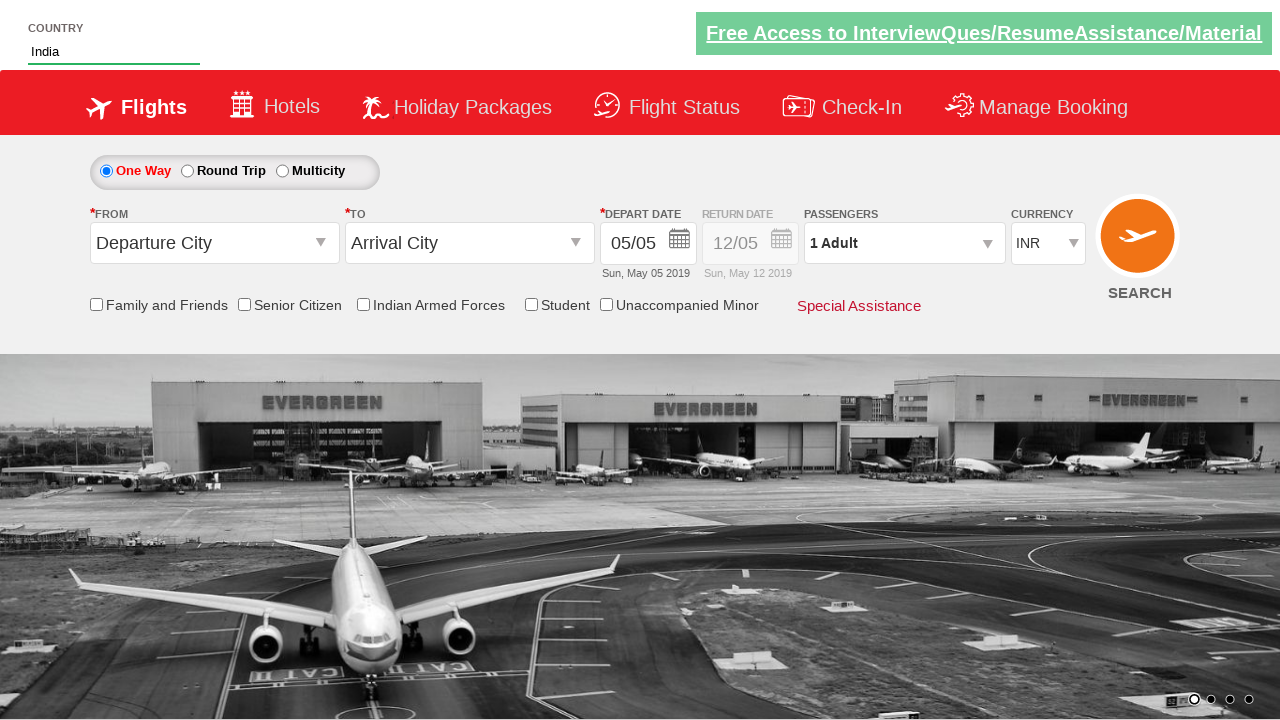

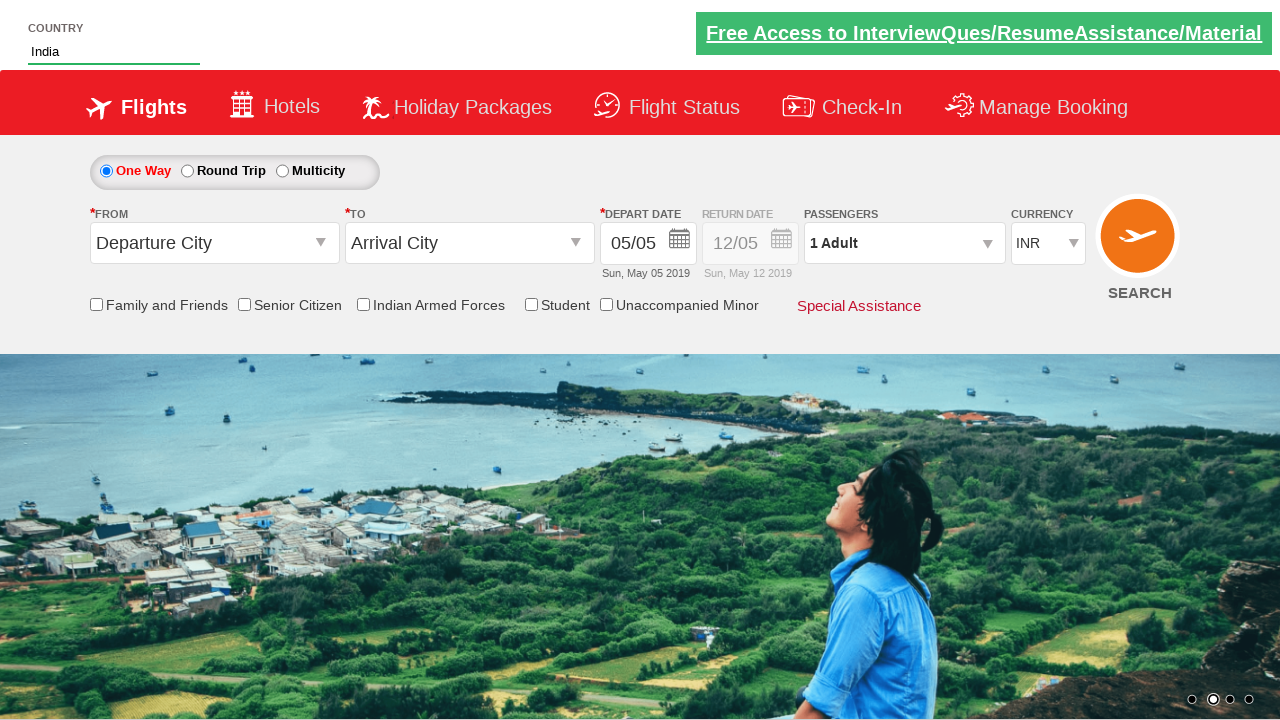